Tests browser back button navigation through filter states

Starting URL: https://demo.playwright.dev/todomvc/

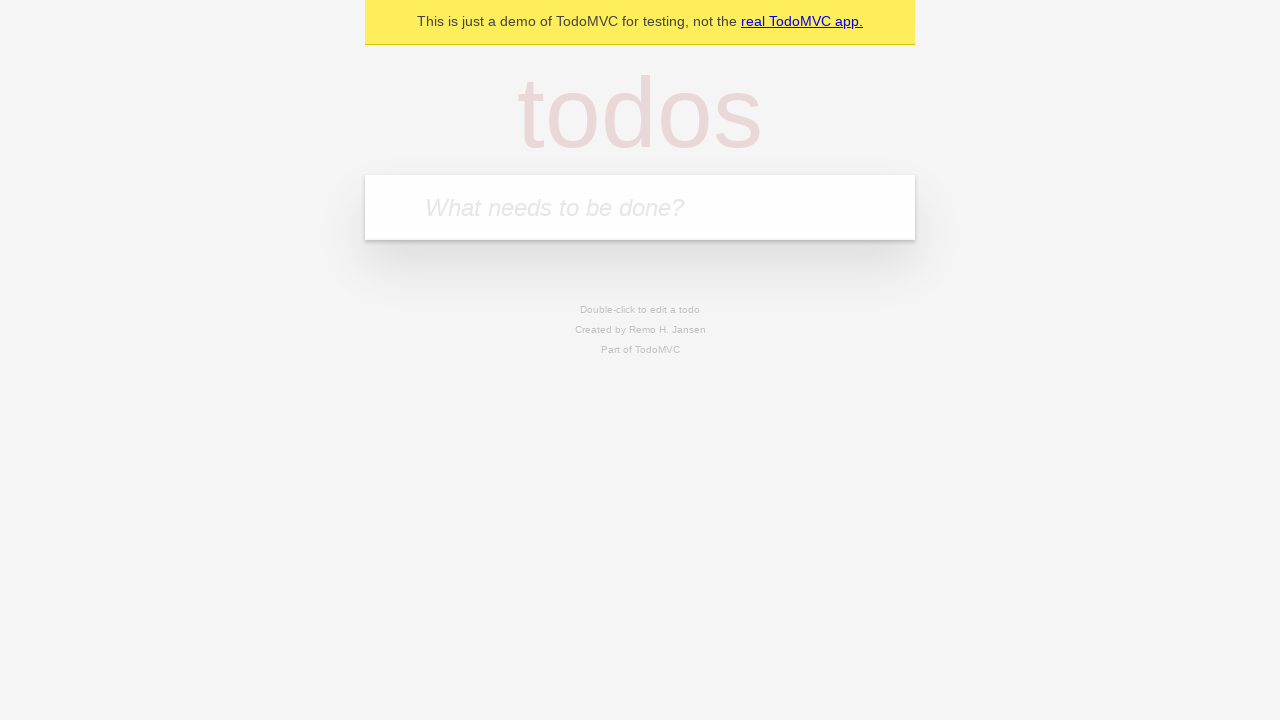

Filled todo input with 'buy some cheese' on internal:attr=[placeholder="What needs to be done?"i]
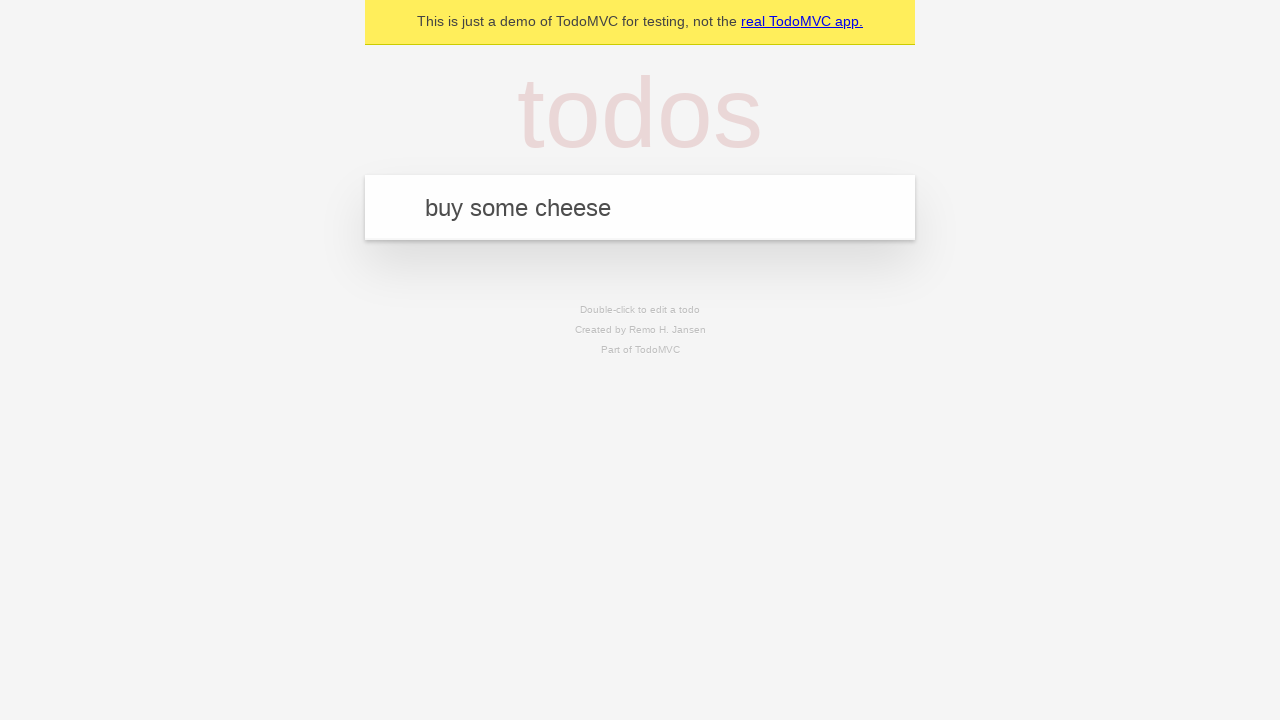

Pressed Enter to add first todo on internal:attr=[placeholder="What needs to be done?"i]
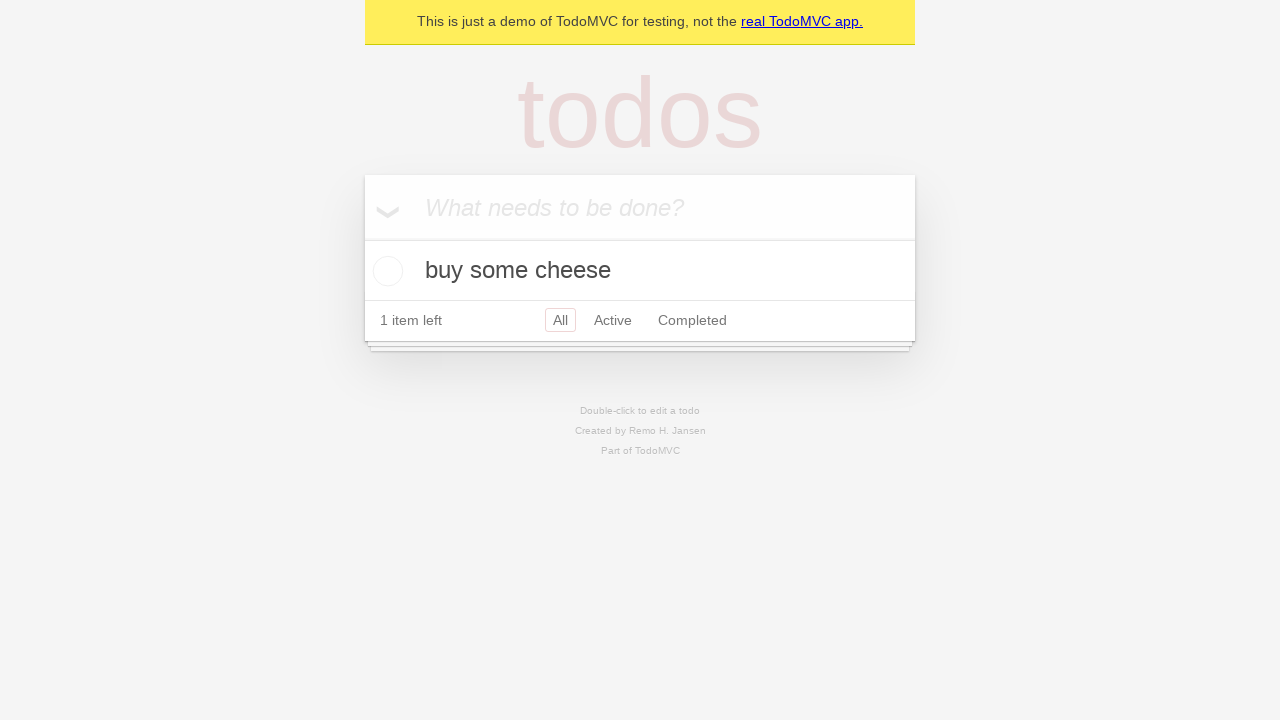

Filled todo input with 'feed the cat' on internal:attr=[placeholder="What needs to be done?"i]
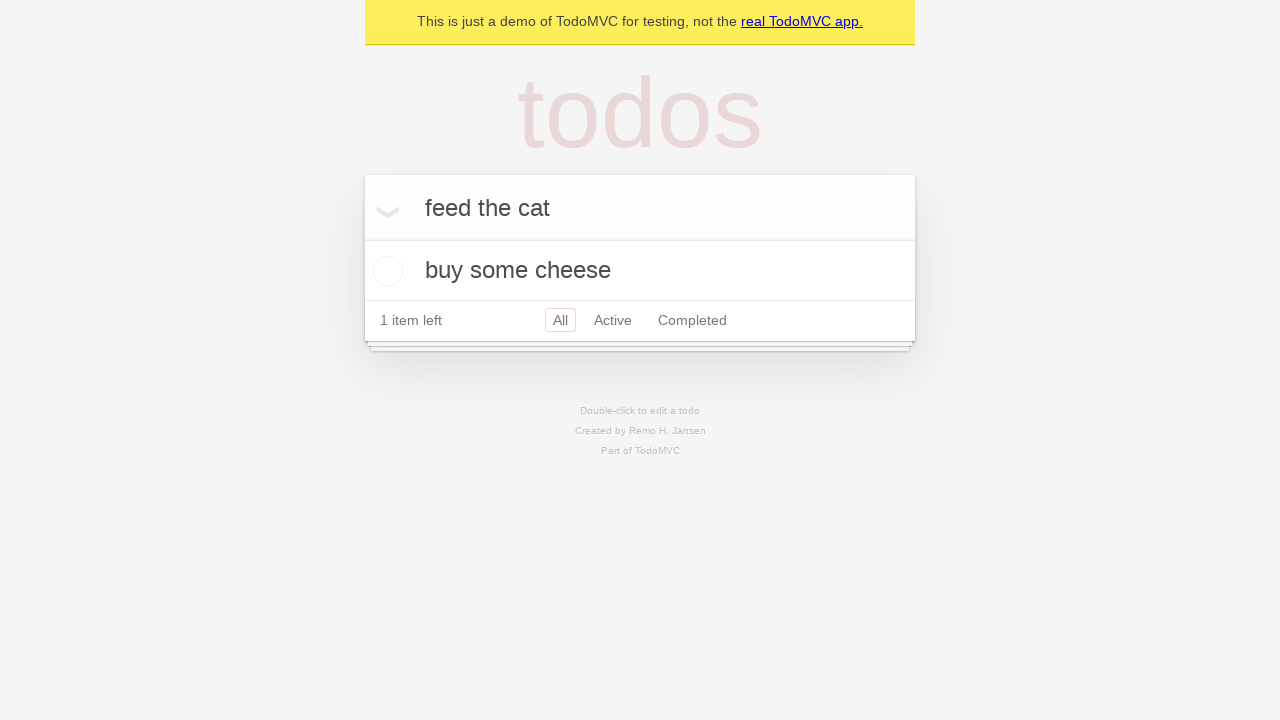

Pressed Enter to add second todo on internal:attr=[placeholder="What needs to be done?"i]
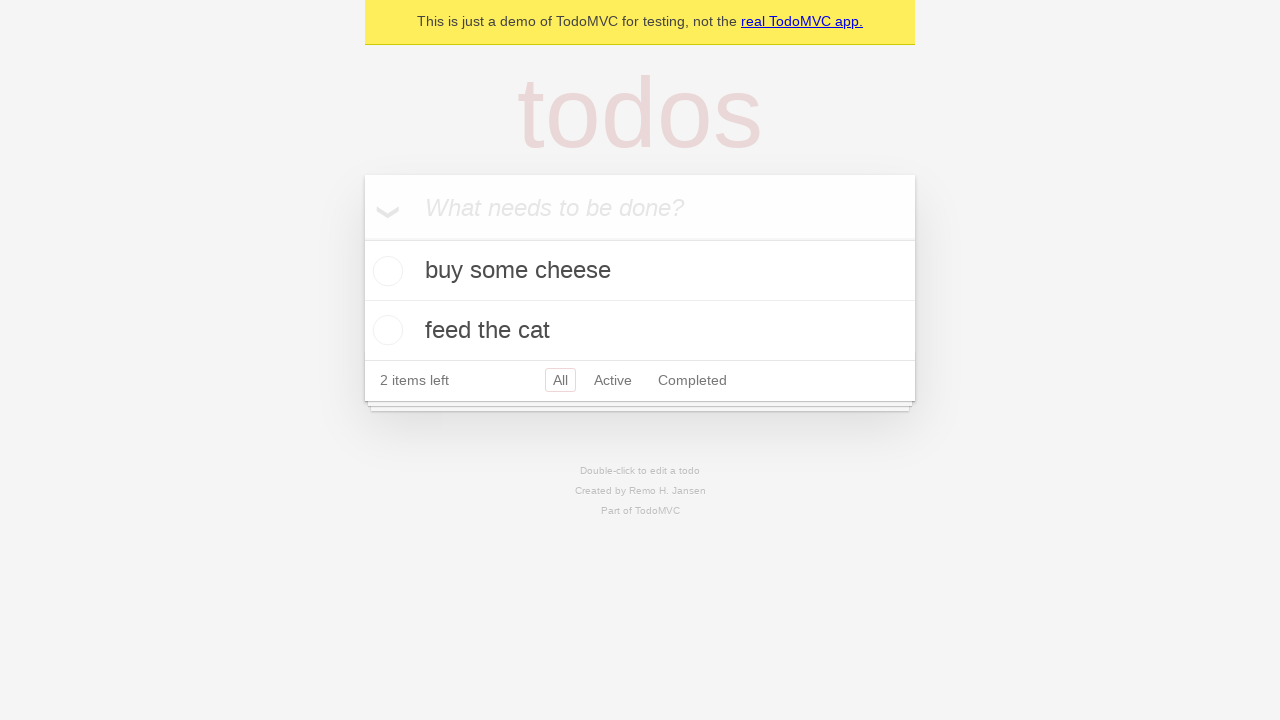

Filled todo input with 'book a doctors appointment' on internal:attr=[placeholder="What needs to be done?"i]
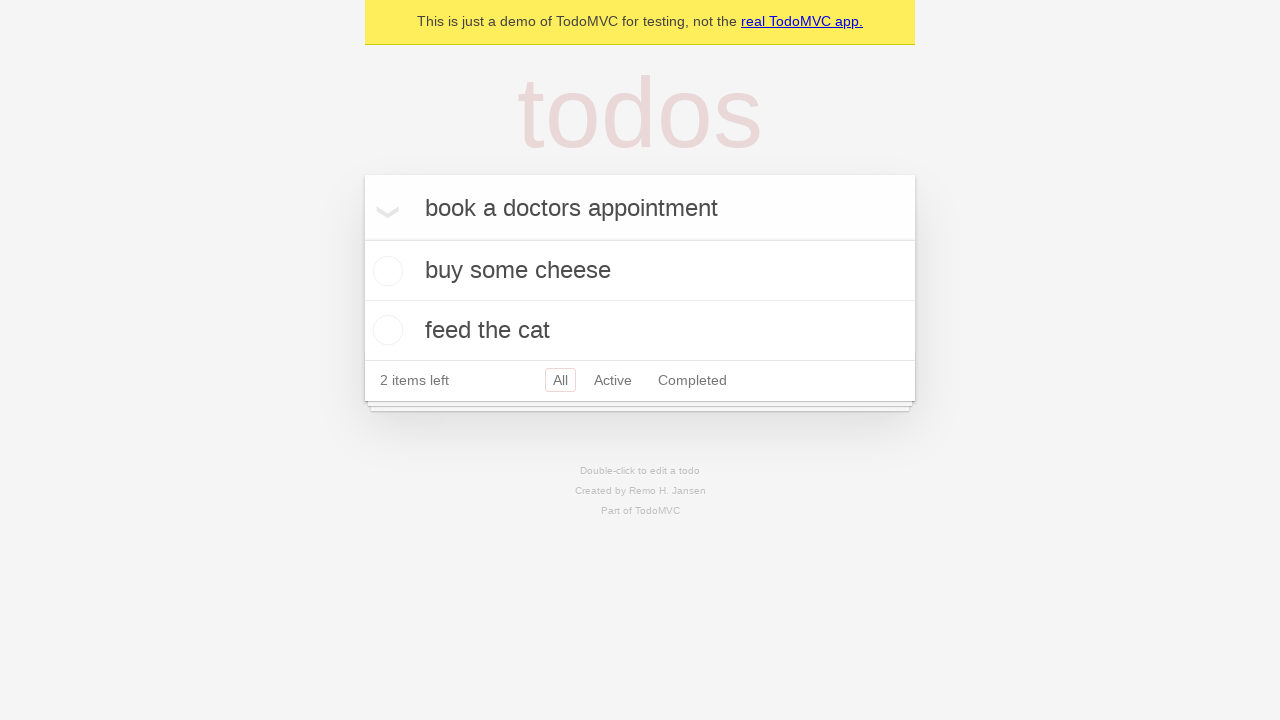

Pressed Enter to add third todo on internal:attr=[placeholder="What needs to be done?"i]
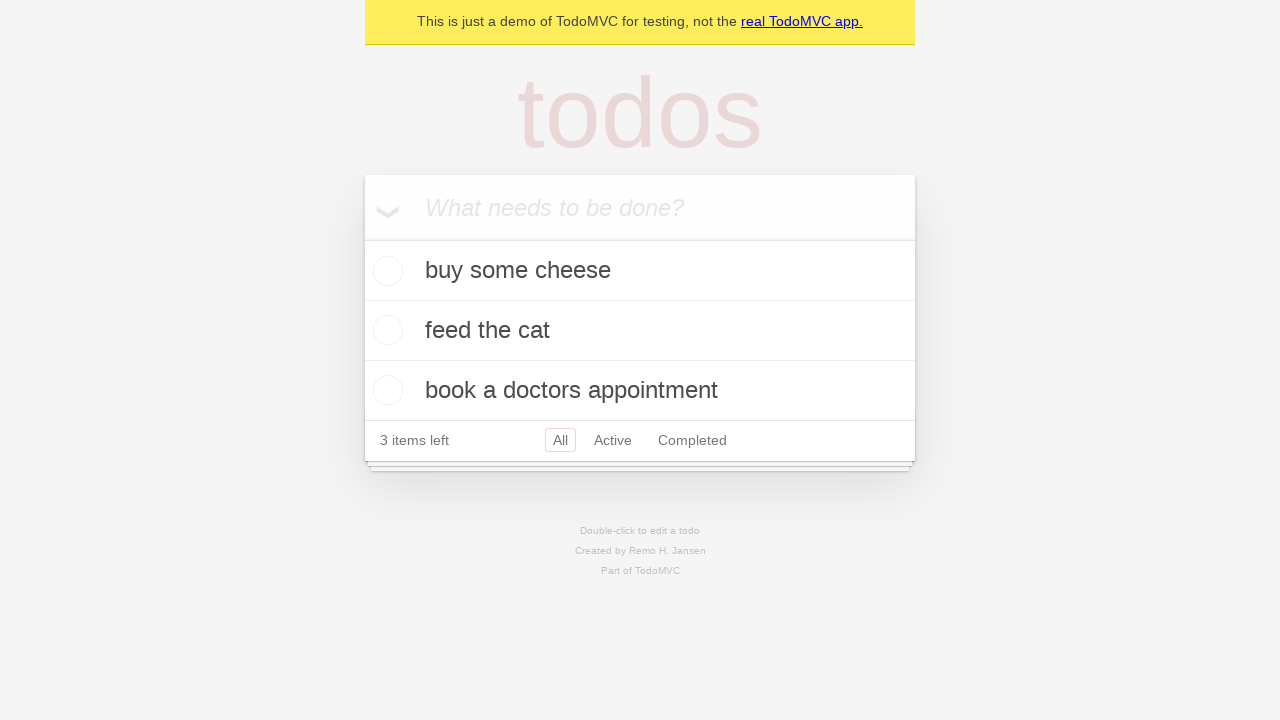

Clicked checkbox to complete second todo at (385, 330) on internal:testid=[data-testid="todo-item"s] >> nth=1 >> internal:role=checkbox
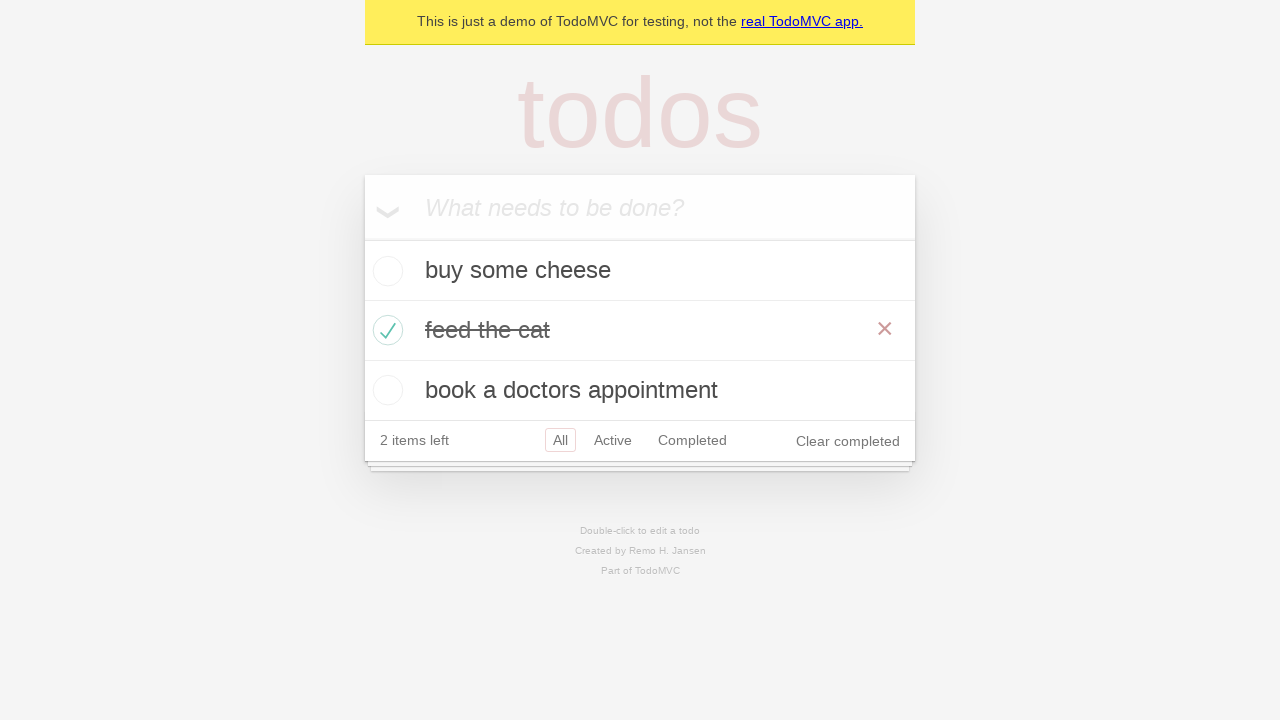

Clicked 'All' filter link at (560, 440) on internal:role=link[name="All"i]
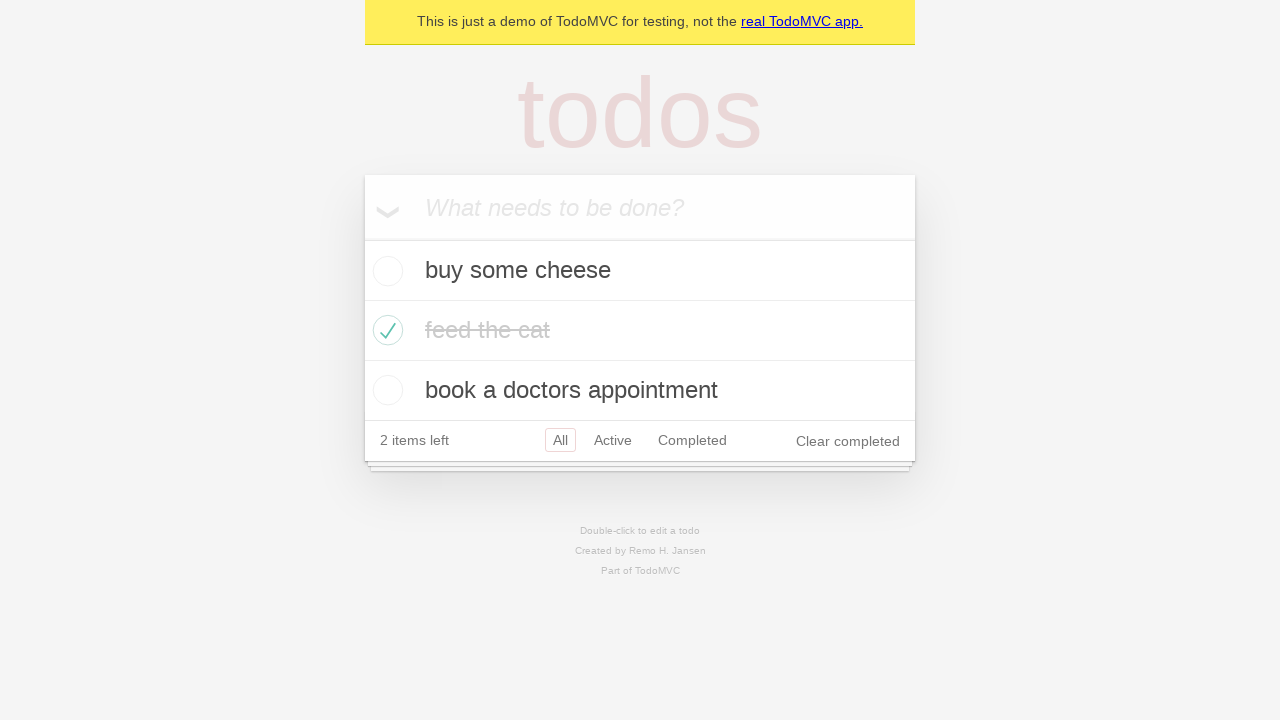

Clicked 'Active' filter link at (613, 440) on internal:role=link[name="Active"i]
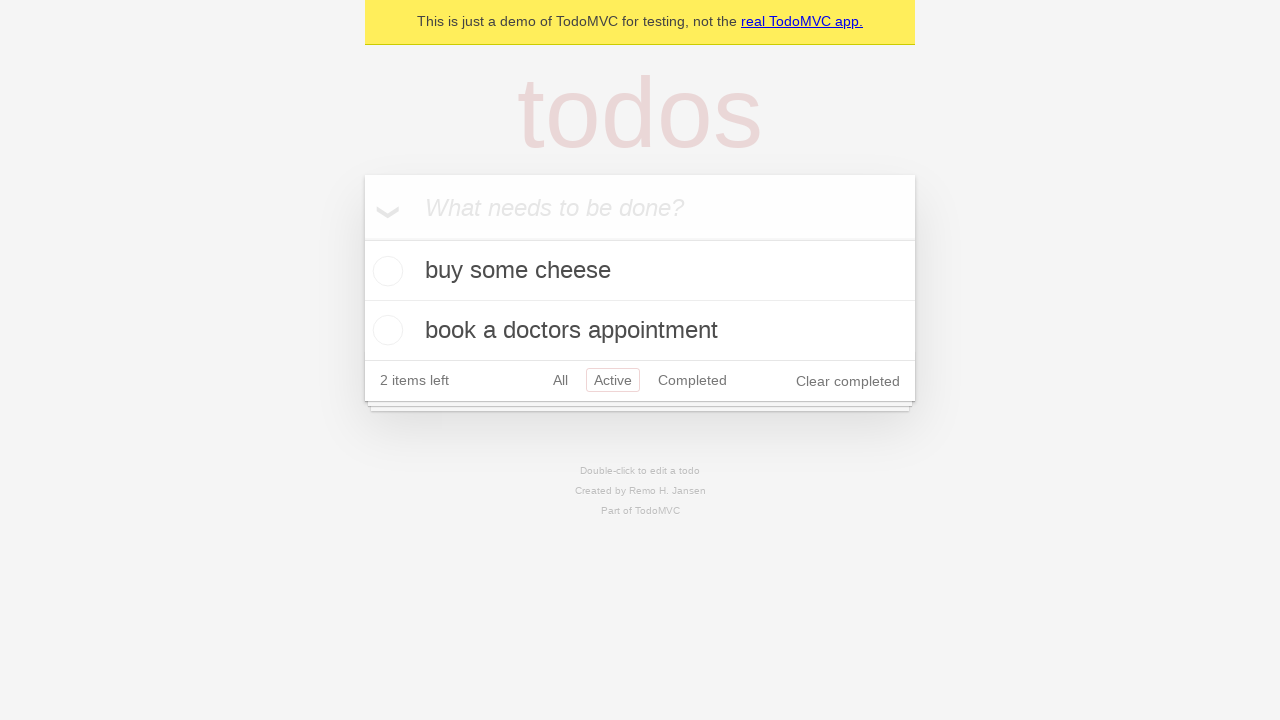

Clicked 'Completed' filter link at (692, 380) on internal:role=link[name="Completed"i]
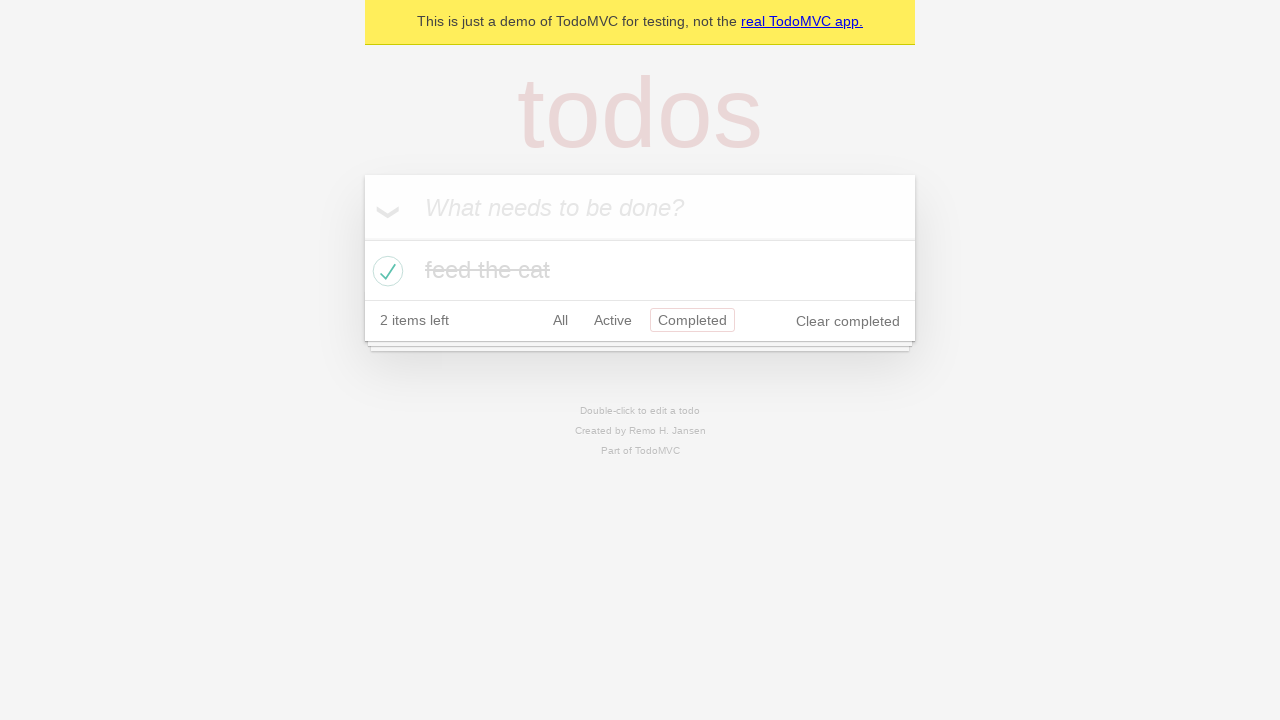

Navigated back from Completed filter
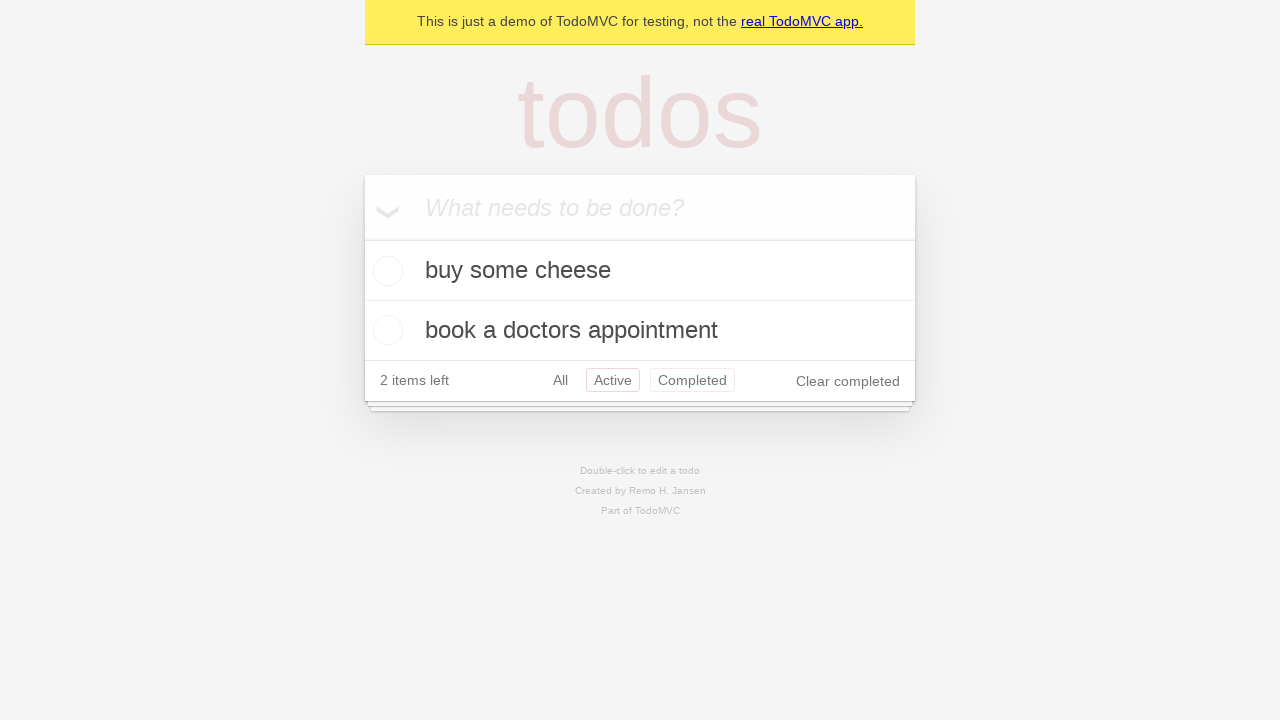

Navigated back from Active filter
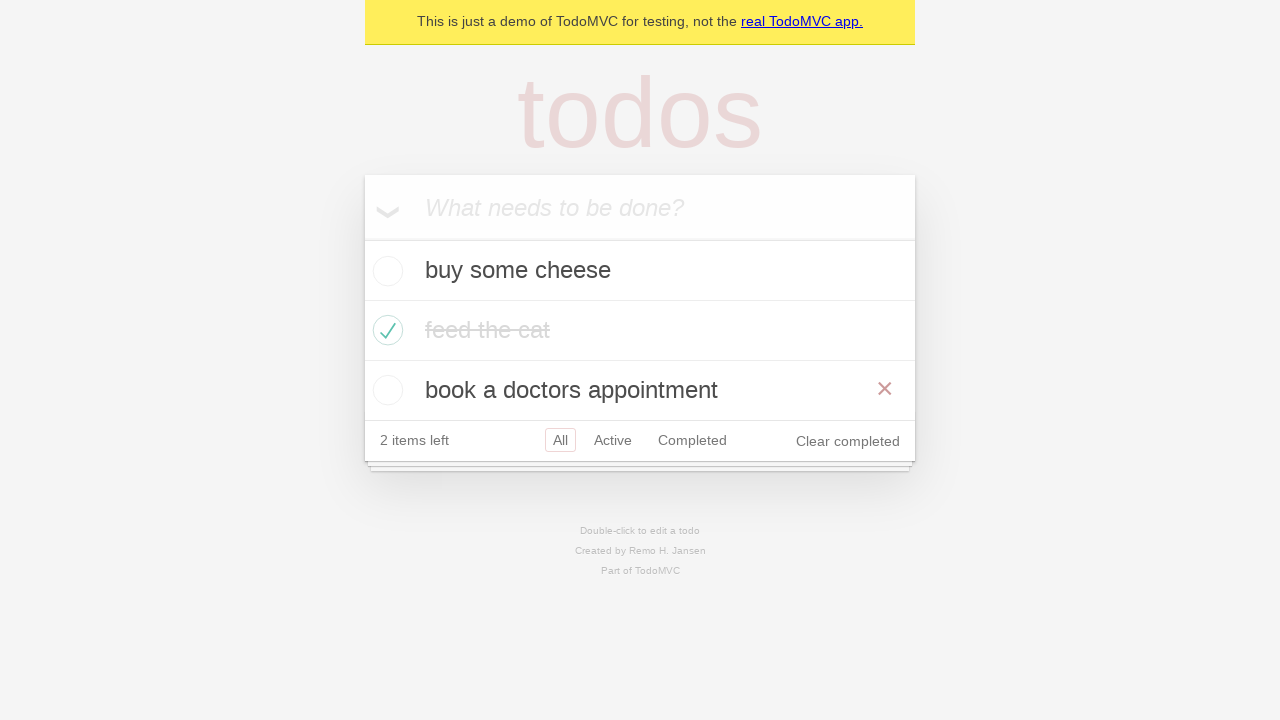

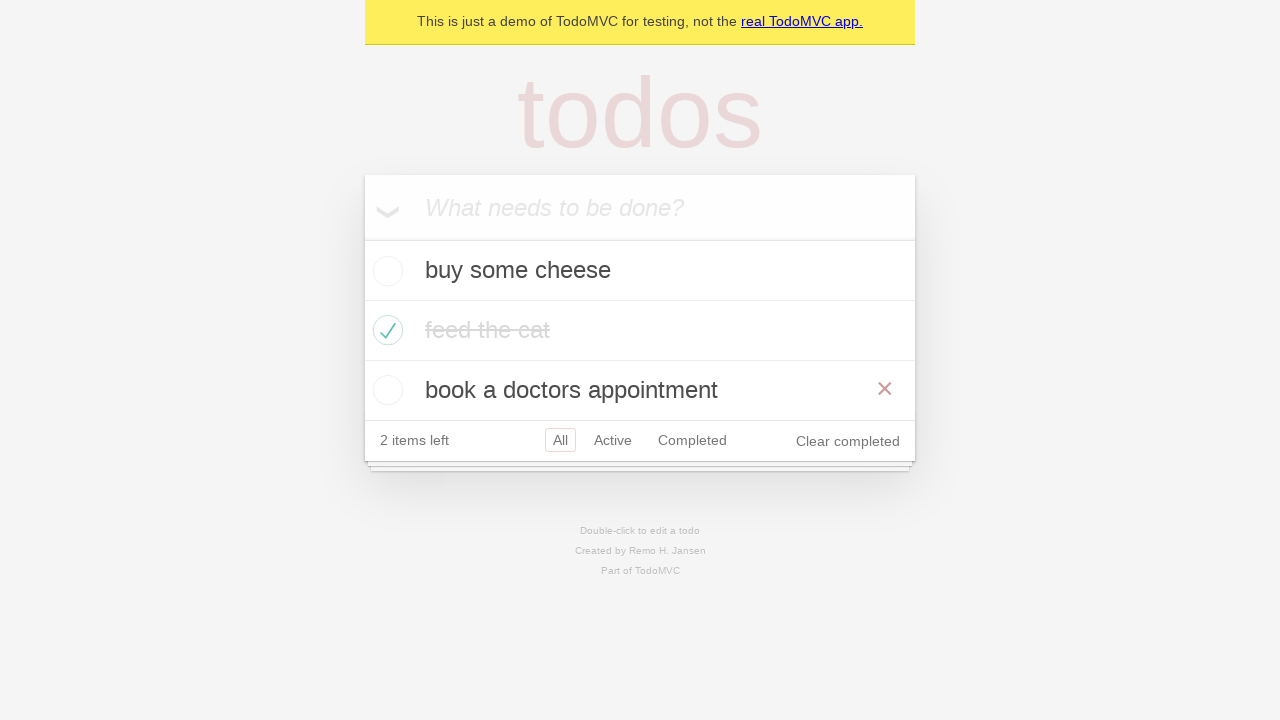